Tests drag and drop functionality by dragging a ball element into Dropzone 1, verifying the drop, then dragging it to Dropzone 2 and verifying that drop as well.

Starting URL: https://training-support.net/webelements/drag-drop

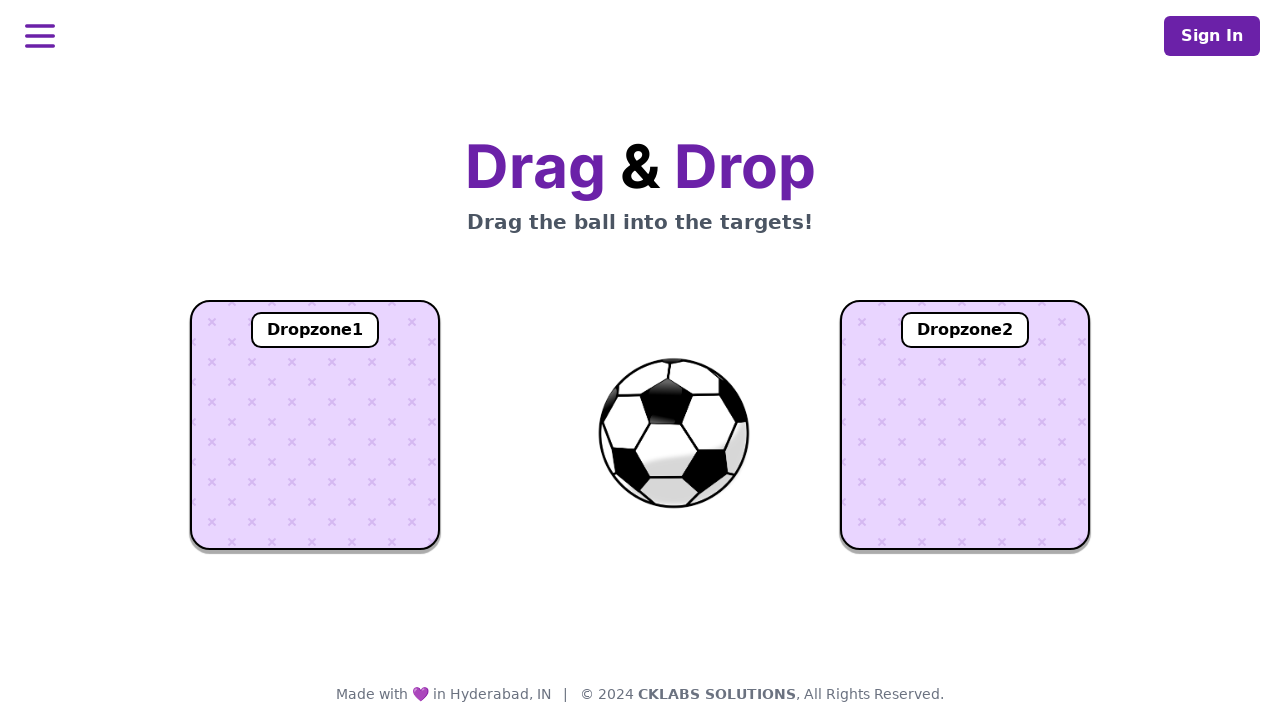

Retrieved and printed page title
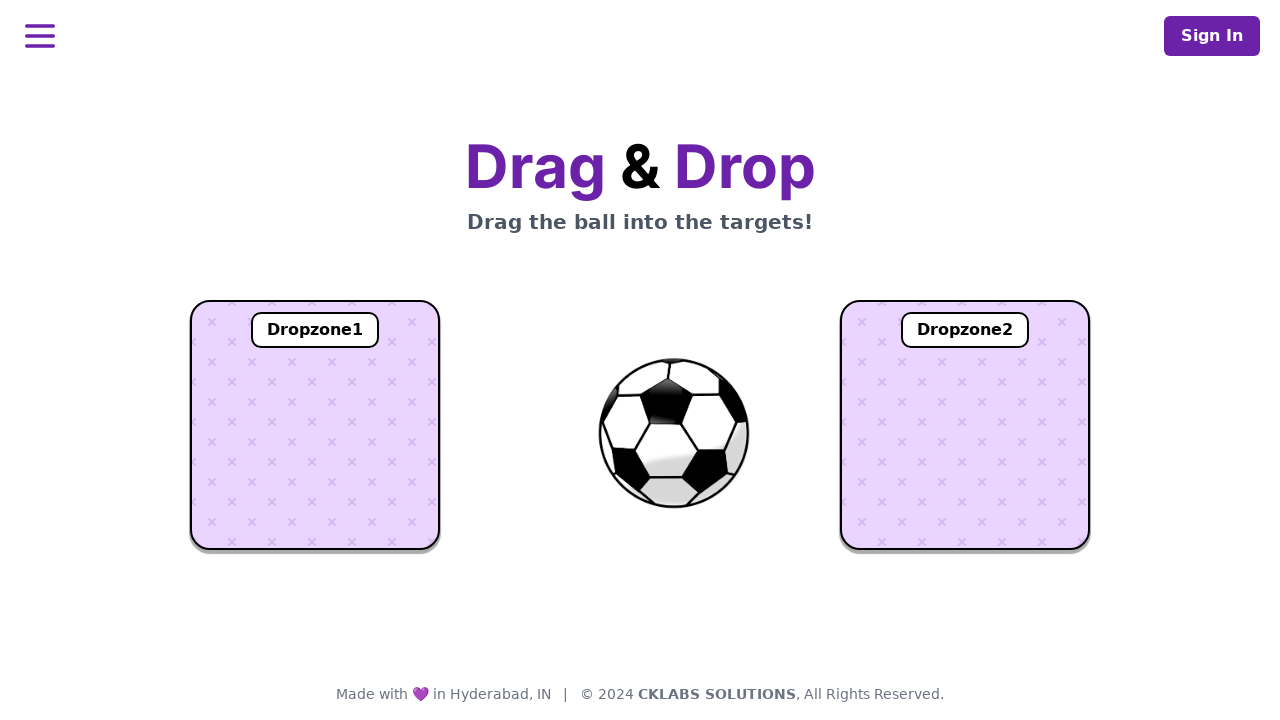

Located ball element
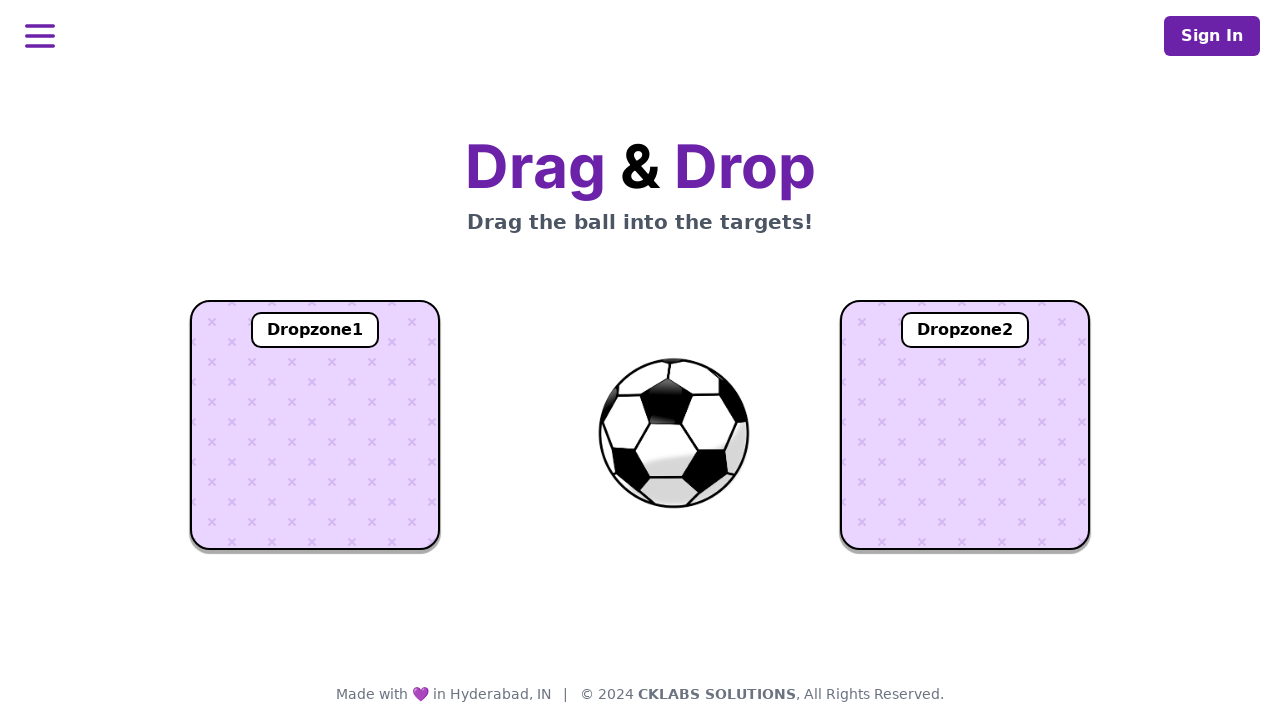

Located Dropzone 1 element
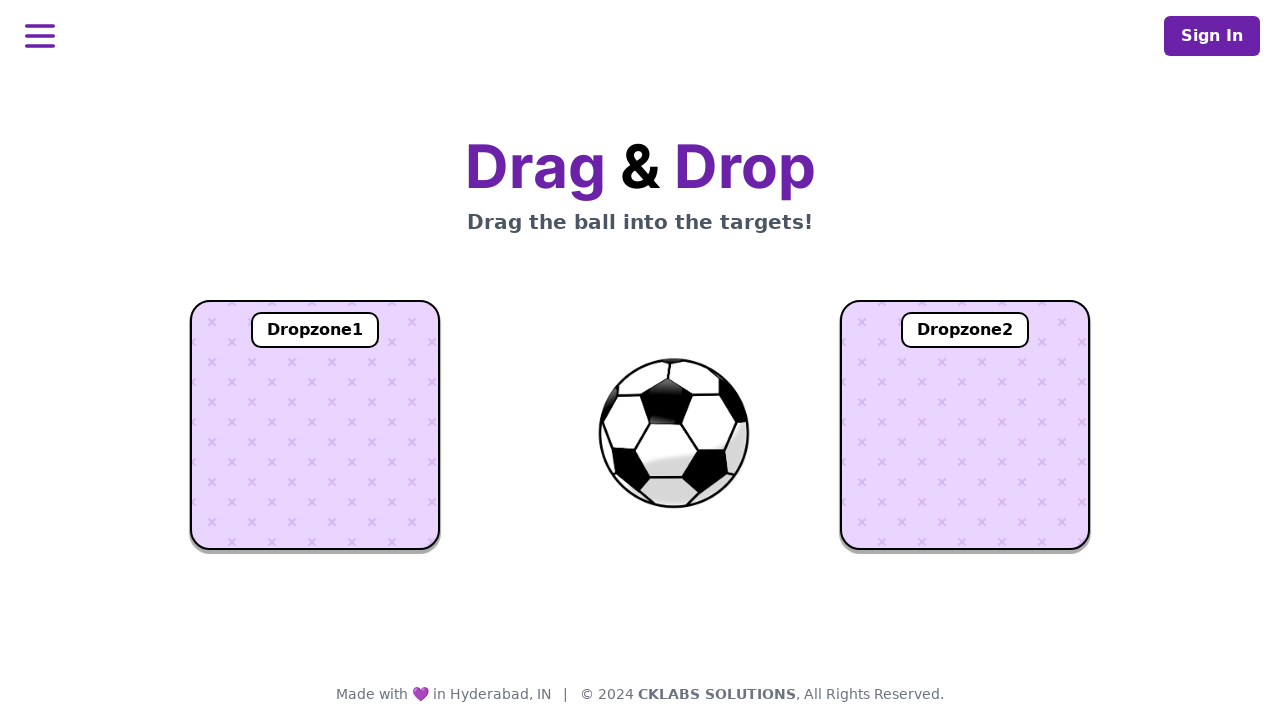

Located Dropzone 2 element
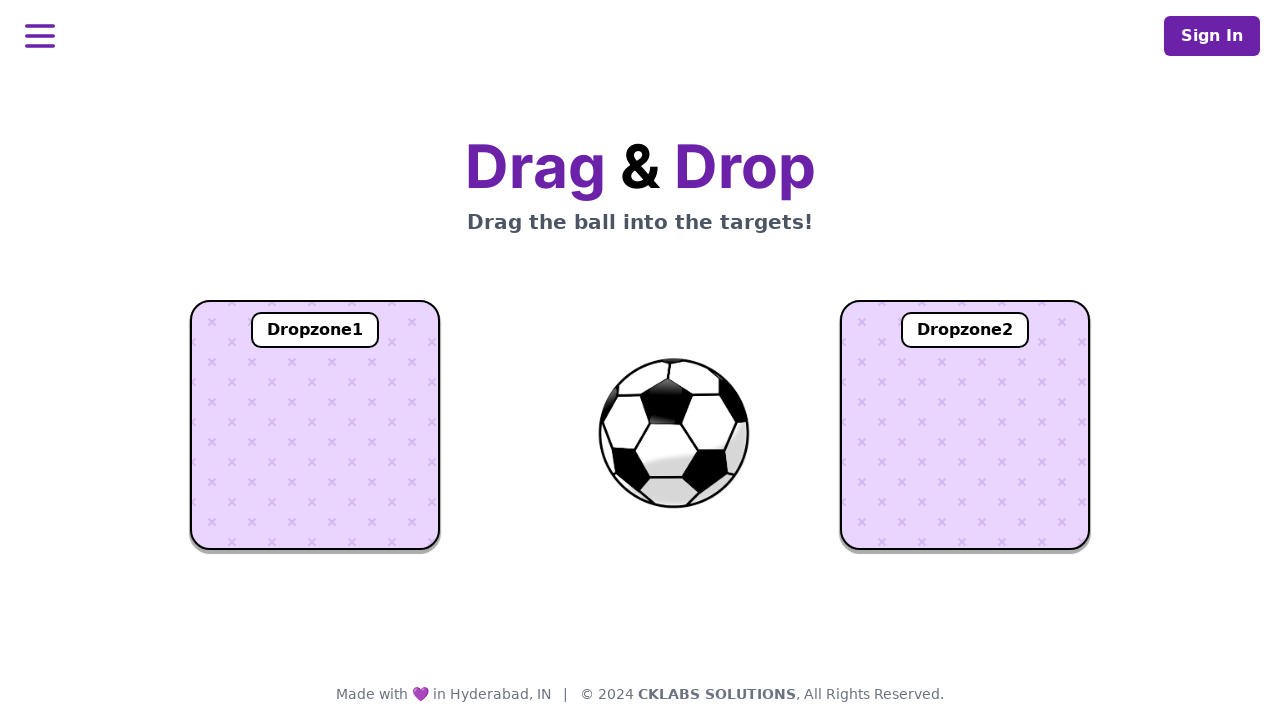

Dragged ball into Dropzone 1 at (315, 425)
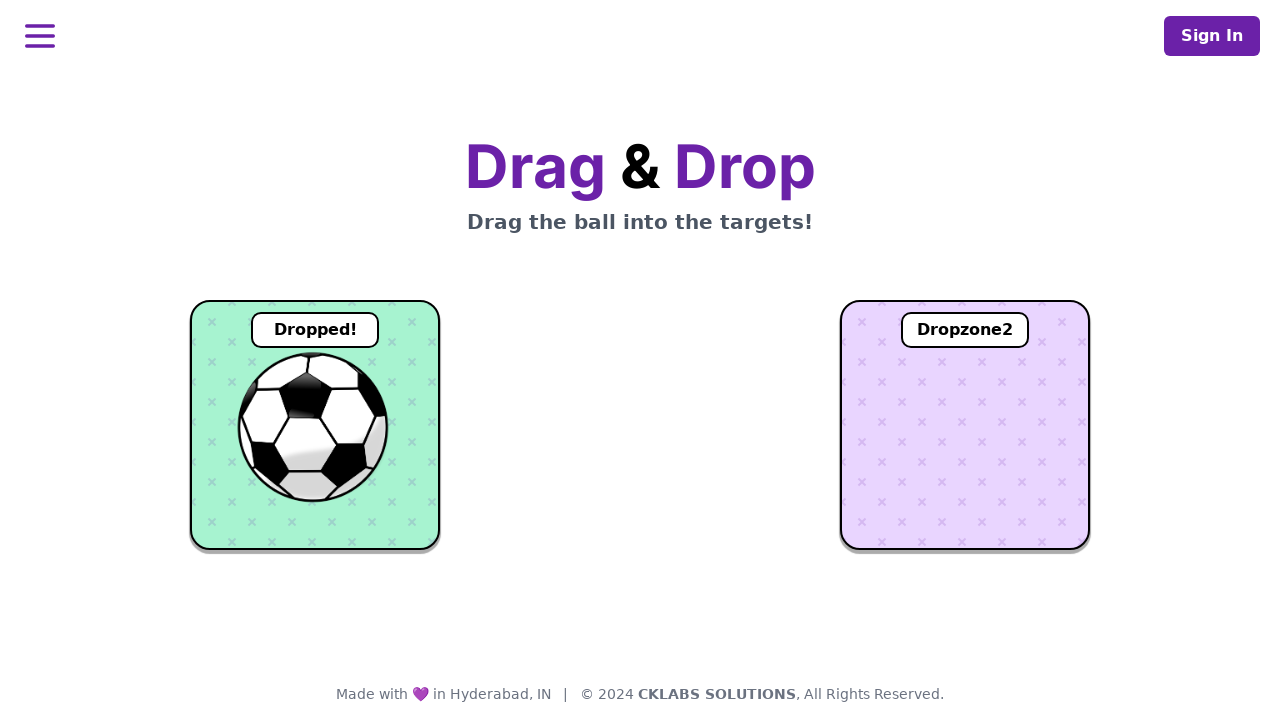

Located Dropzone 1 text element
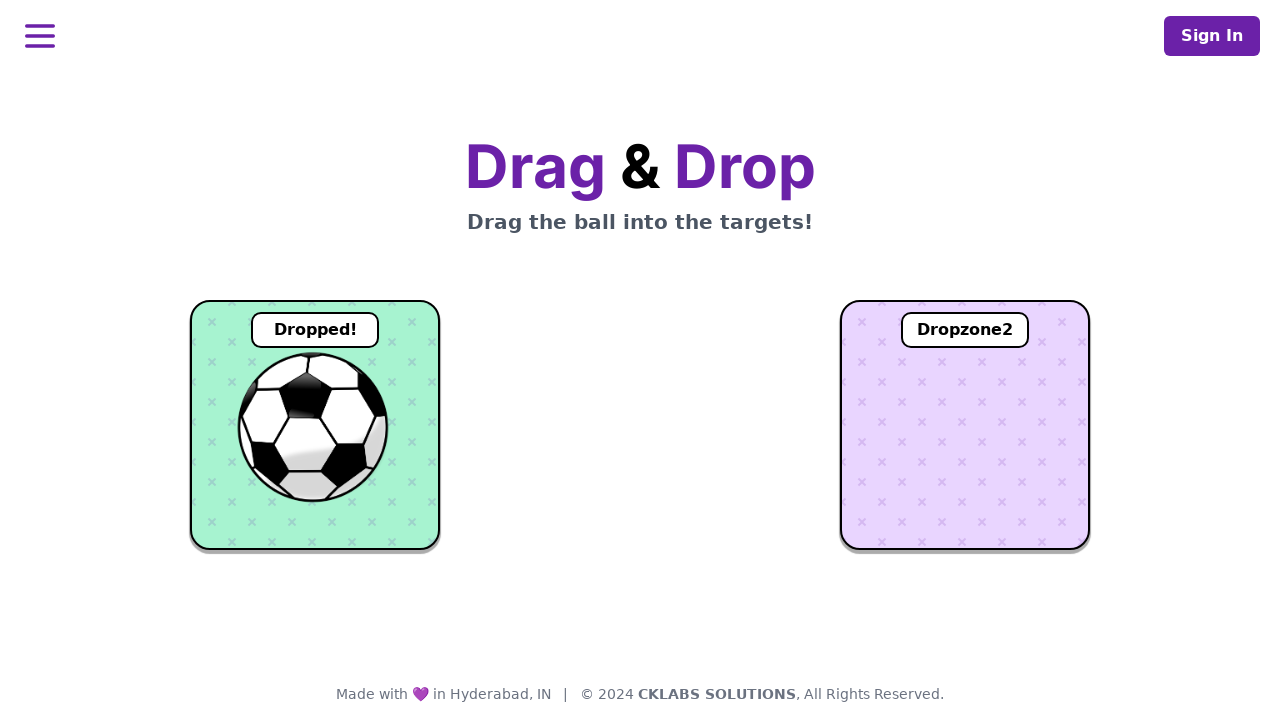

Verified ball successfully dropped in Dropzone 1
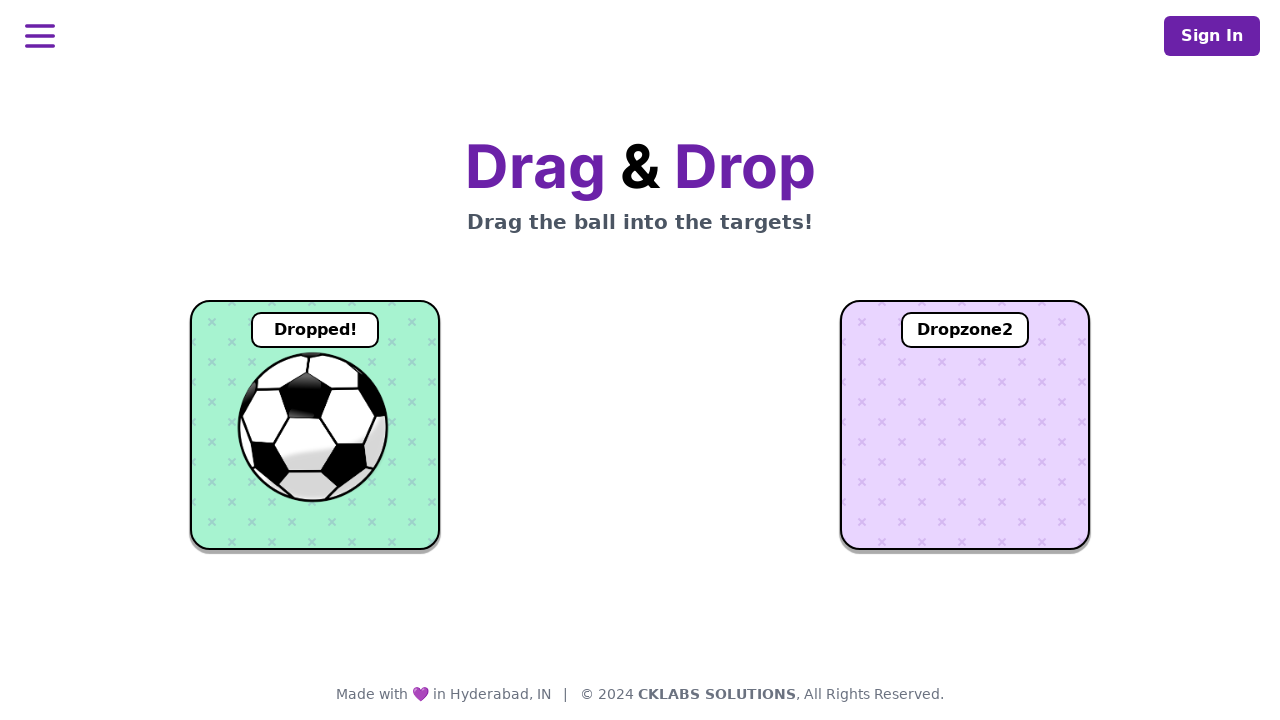

Dragged ball from Dropzone 1 to Dropzone 2 at (965, 425)
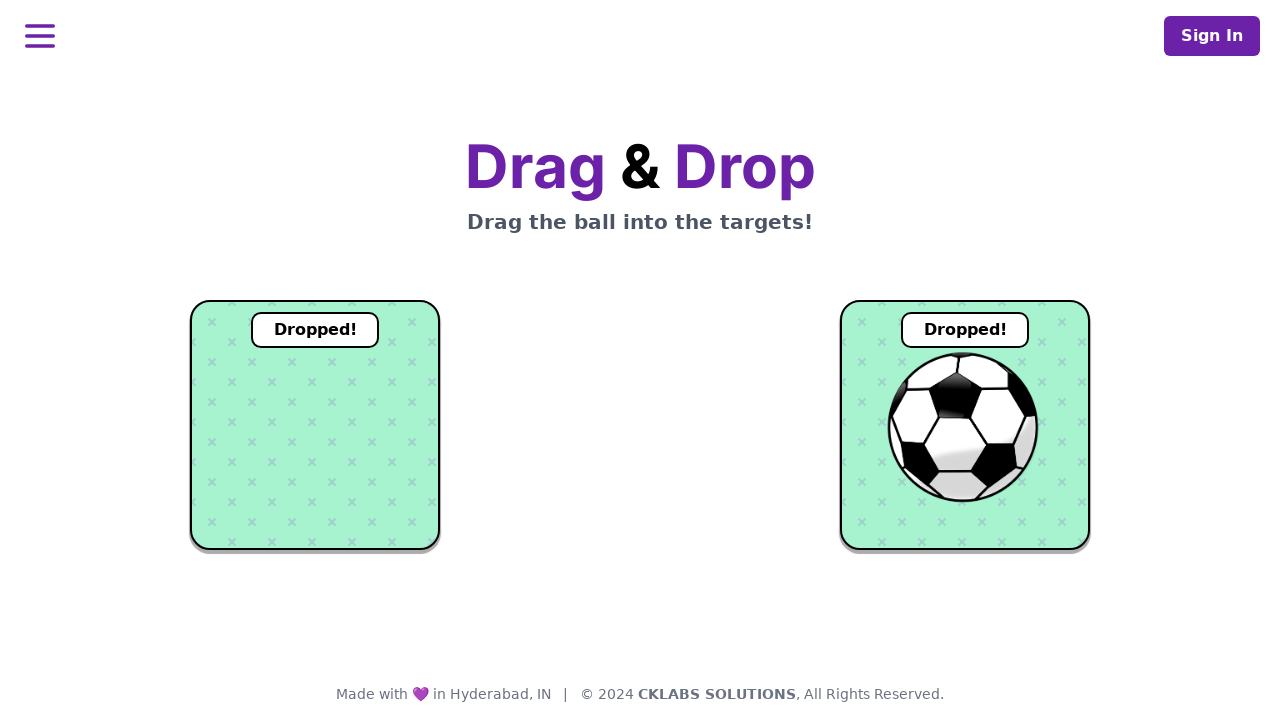

Located Dropzone 2 text element
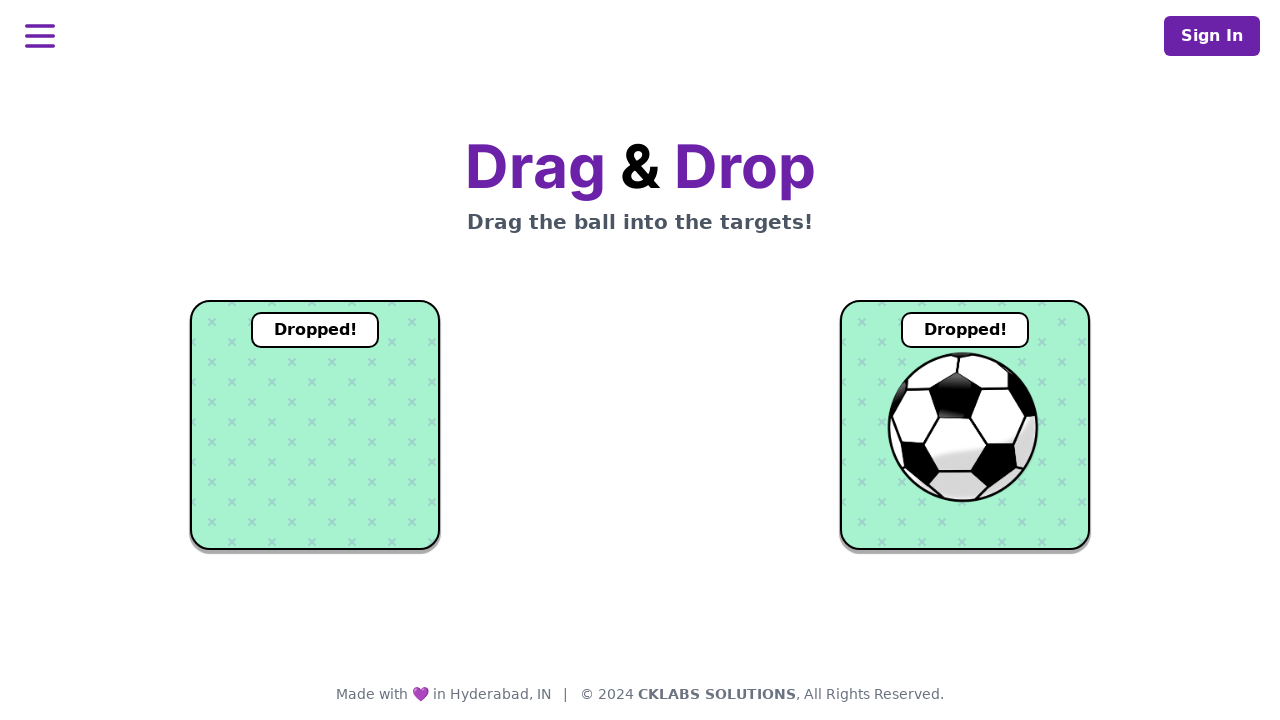

Verified ball successfully dropped in Dropzone 2
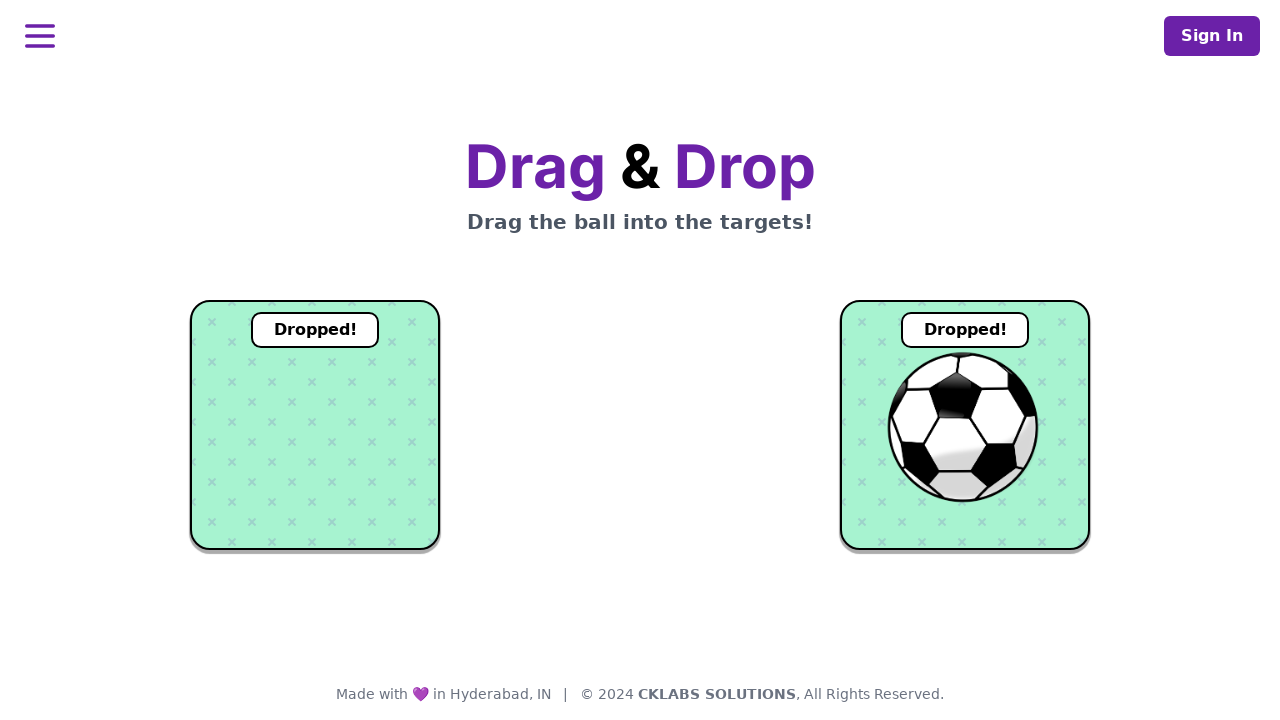

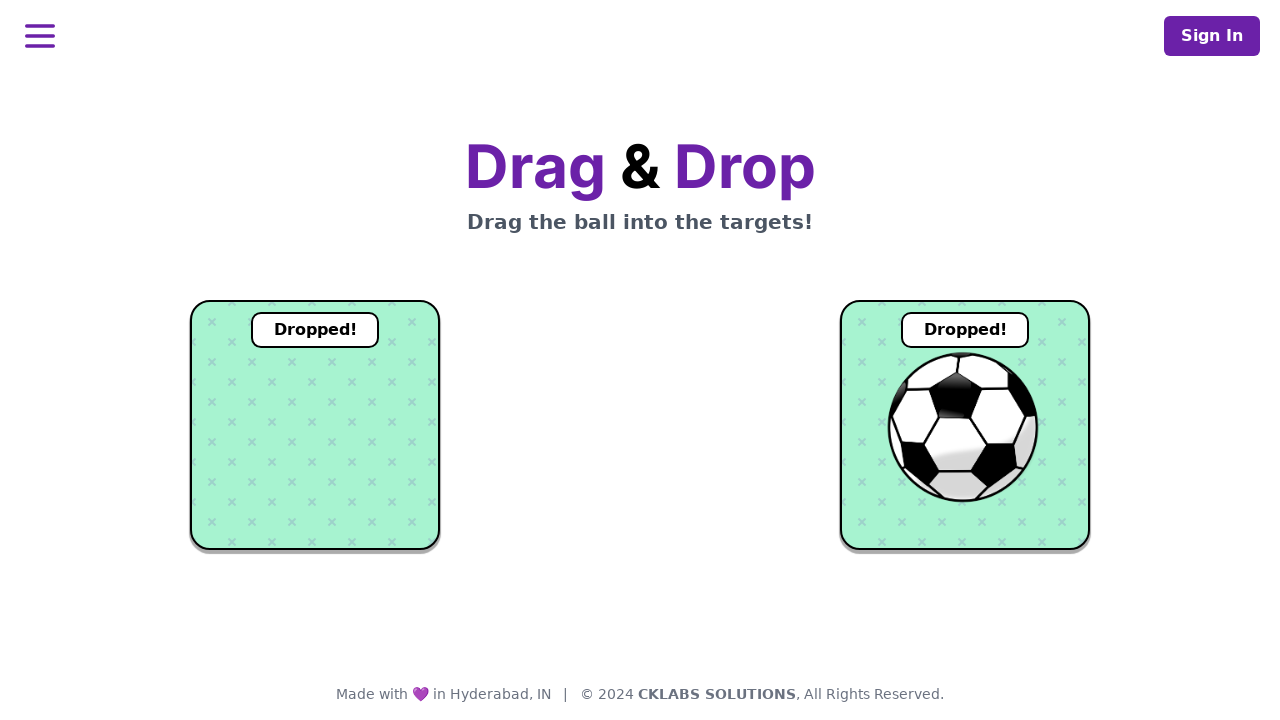